Navigates to W3Schools HTML tables page and verifies that the table rows can be accessed

Starting URL: https://www.w3schools.com/html/html_tables.asp

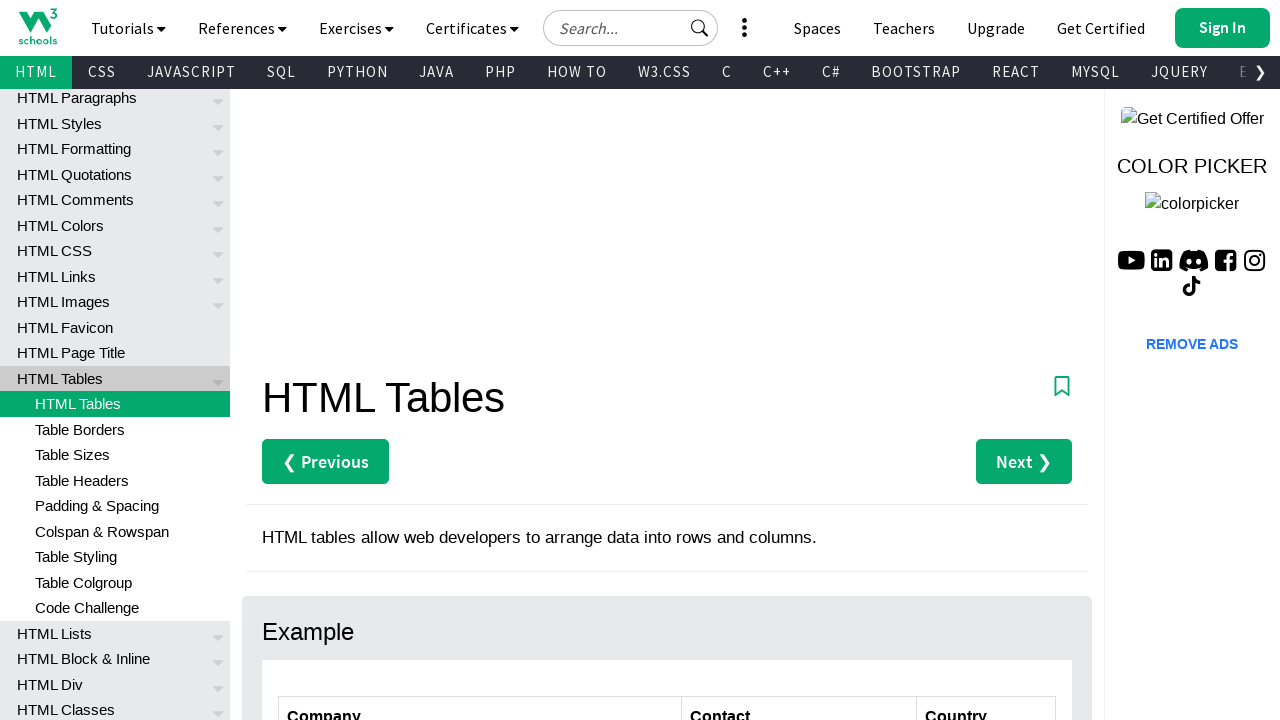

Navigated to W3Schools HTML tables page
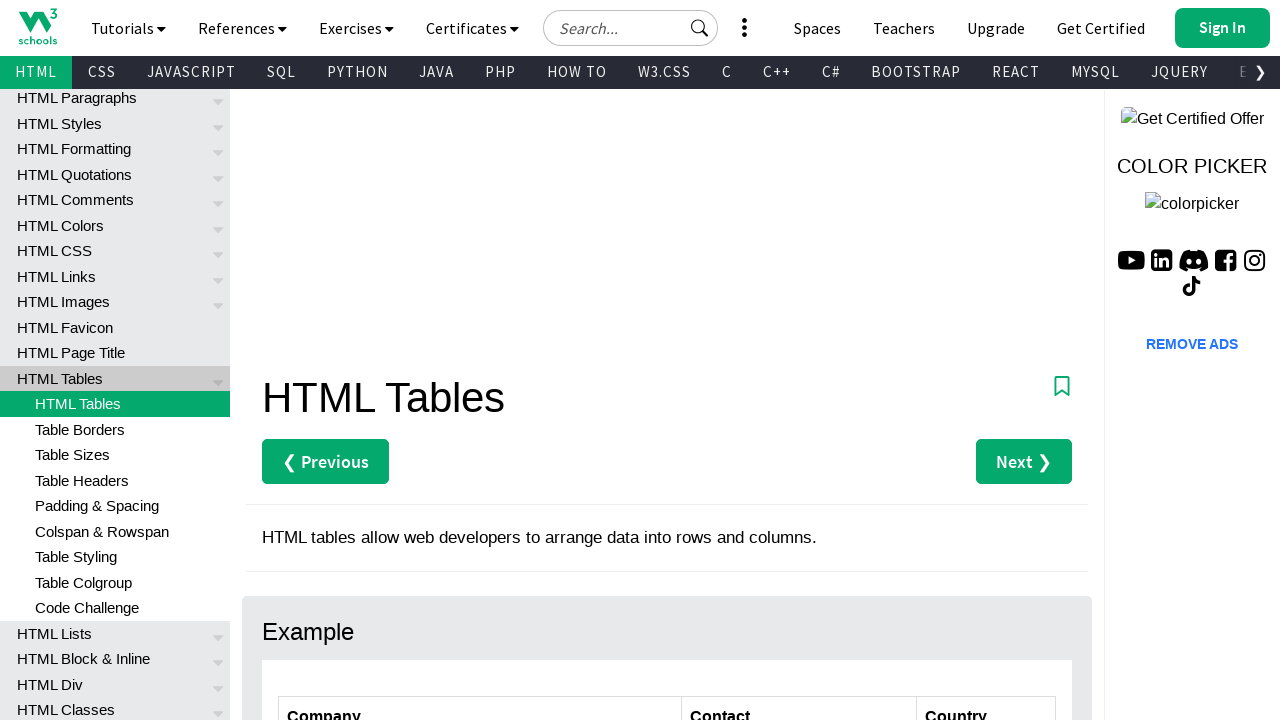

Example table container loaded
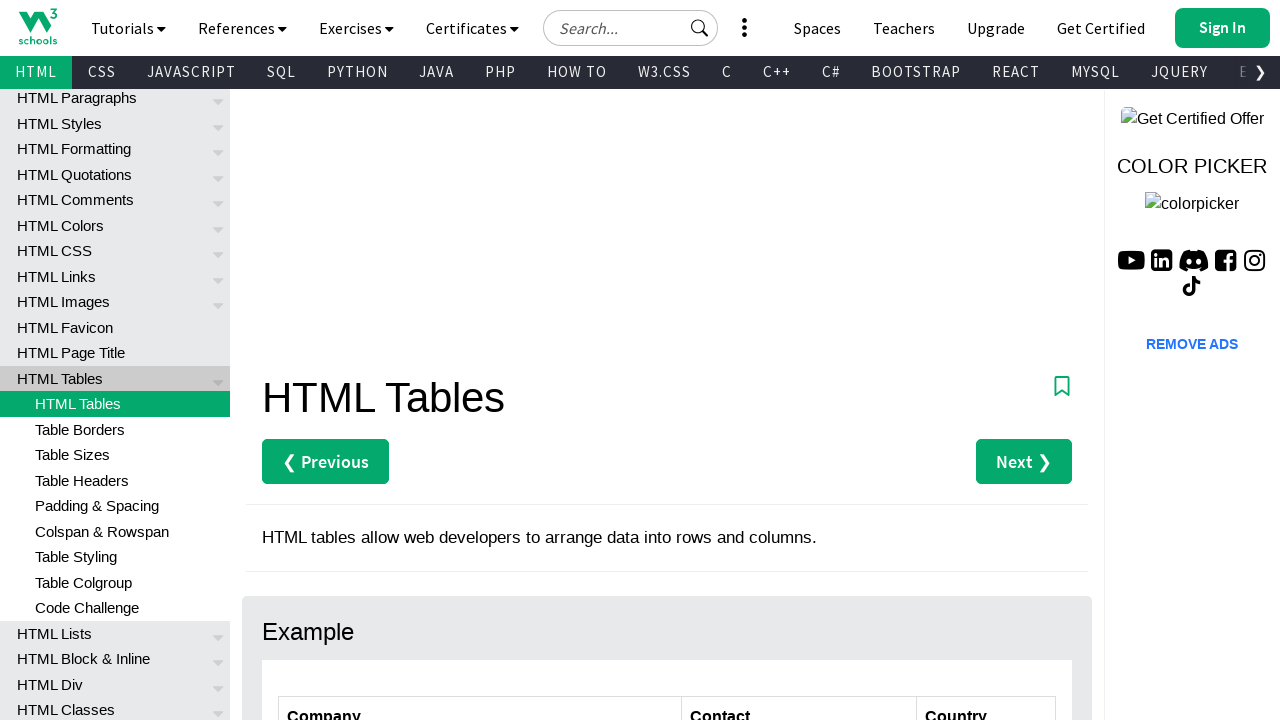

Located table rows in customers table
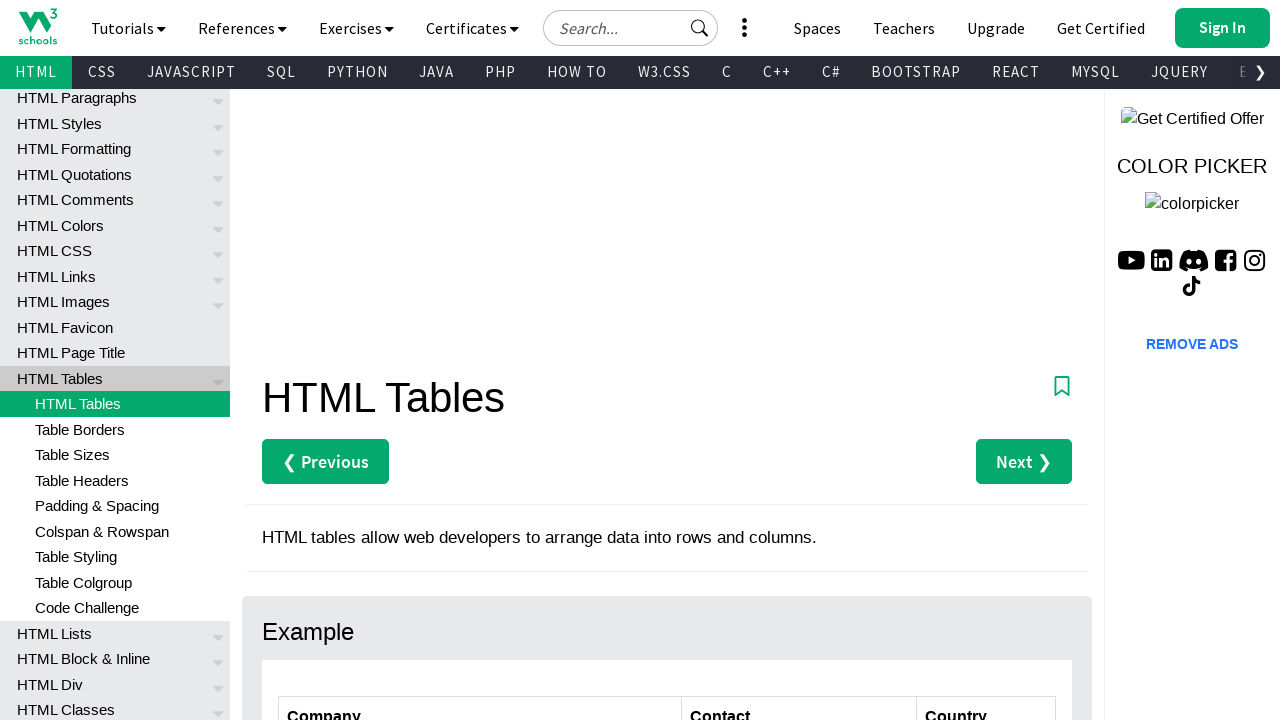

First table row is visible and accessible
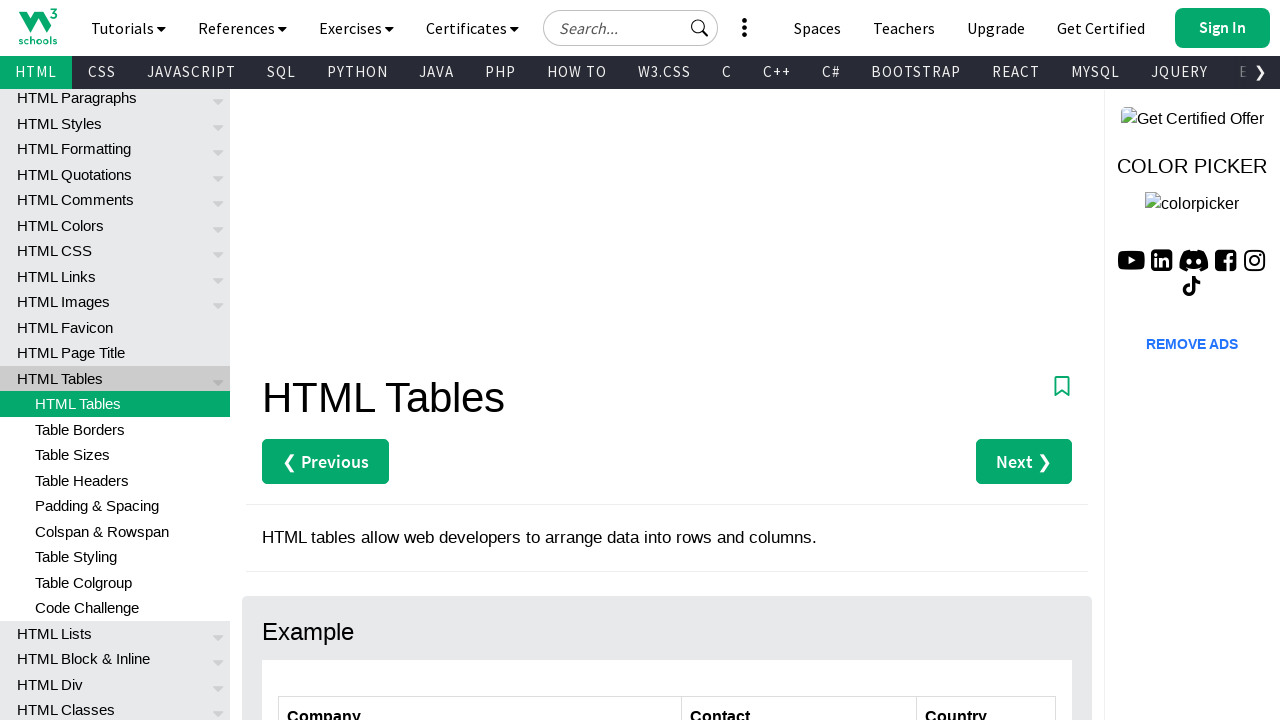

Retrieved table row count: 7 rows
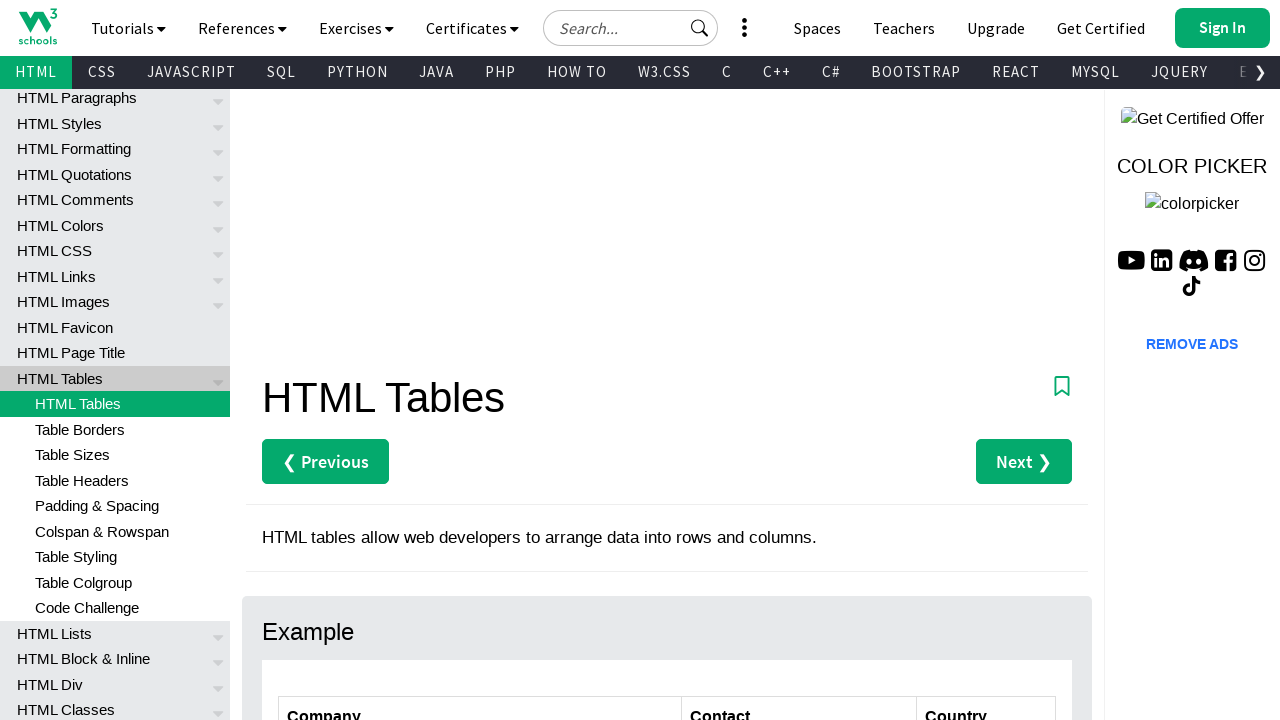

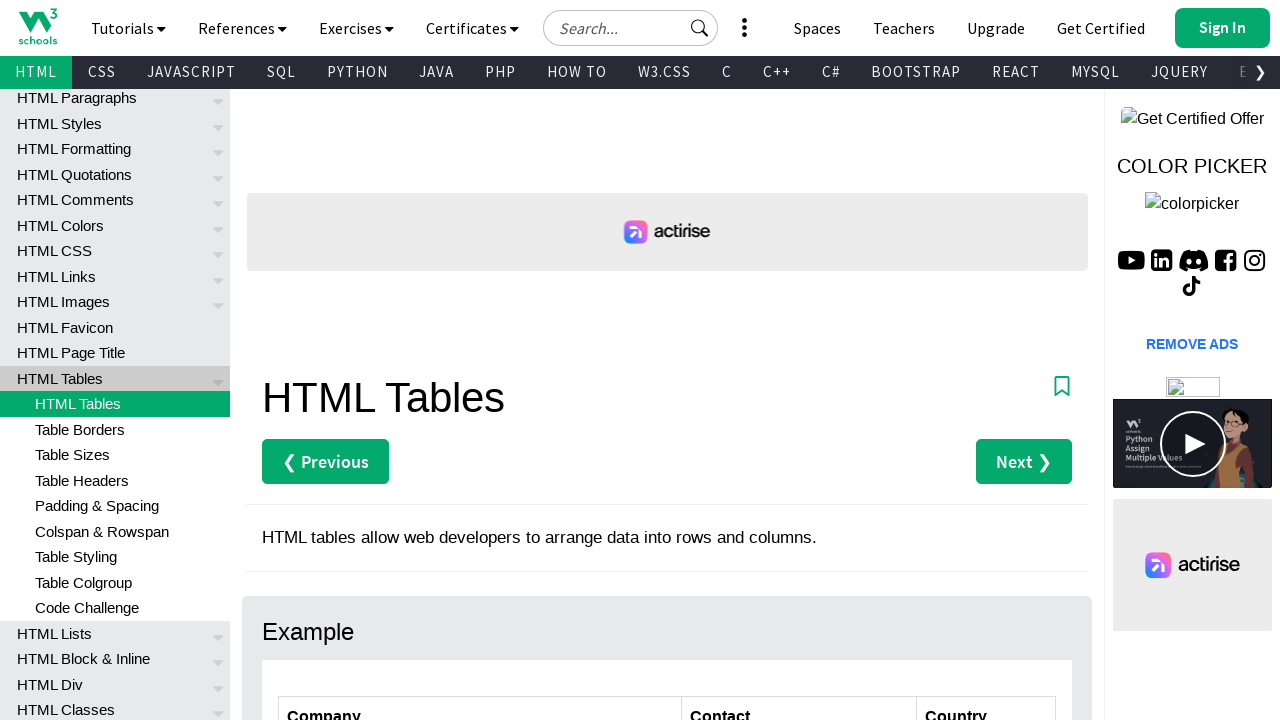